Navigates to Rahul Shetty Academy website and verifies the page loads by checking the page title

Starting URL: https://rahulshettyacademy.com

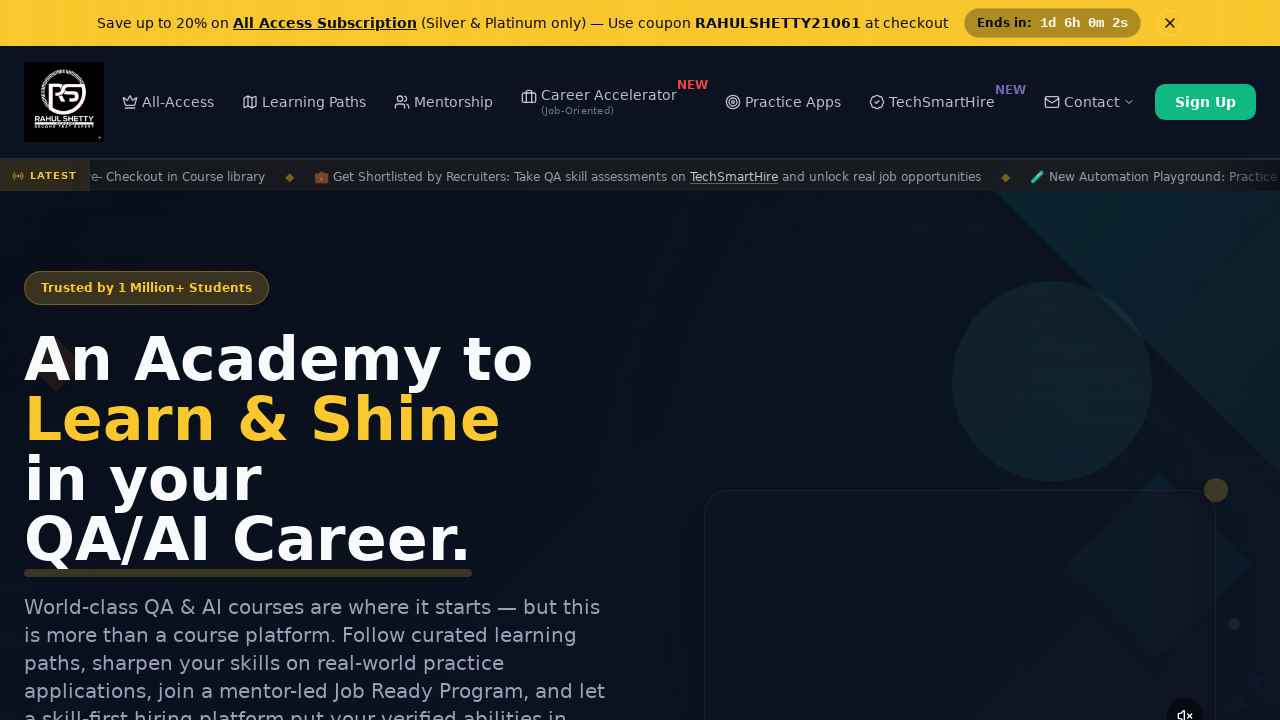

Navigated to Rahul Shetty Academy website
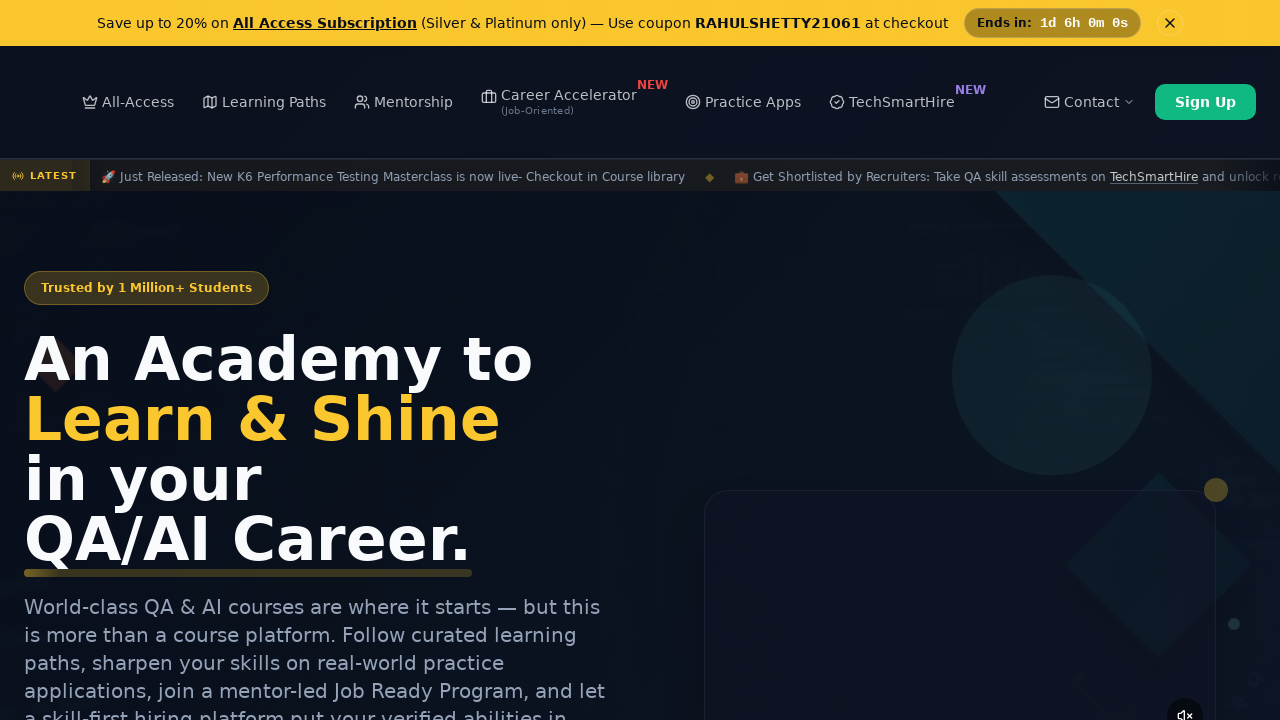

Page DOM content loaded
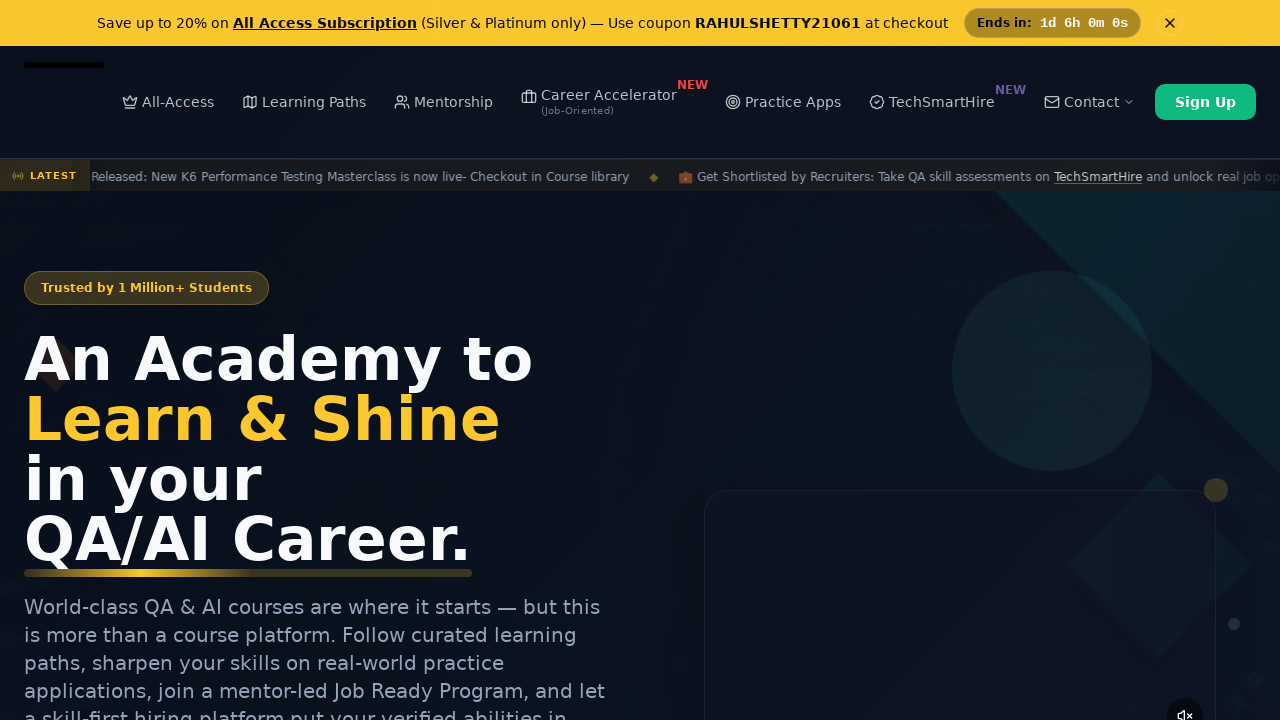

Retrieved page title: Rahul Shetty Academy | QA Automation, Playwright, AI Testing & Online Training
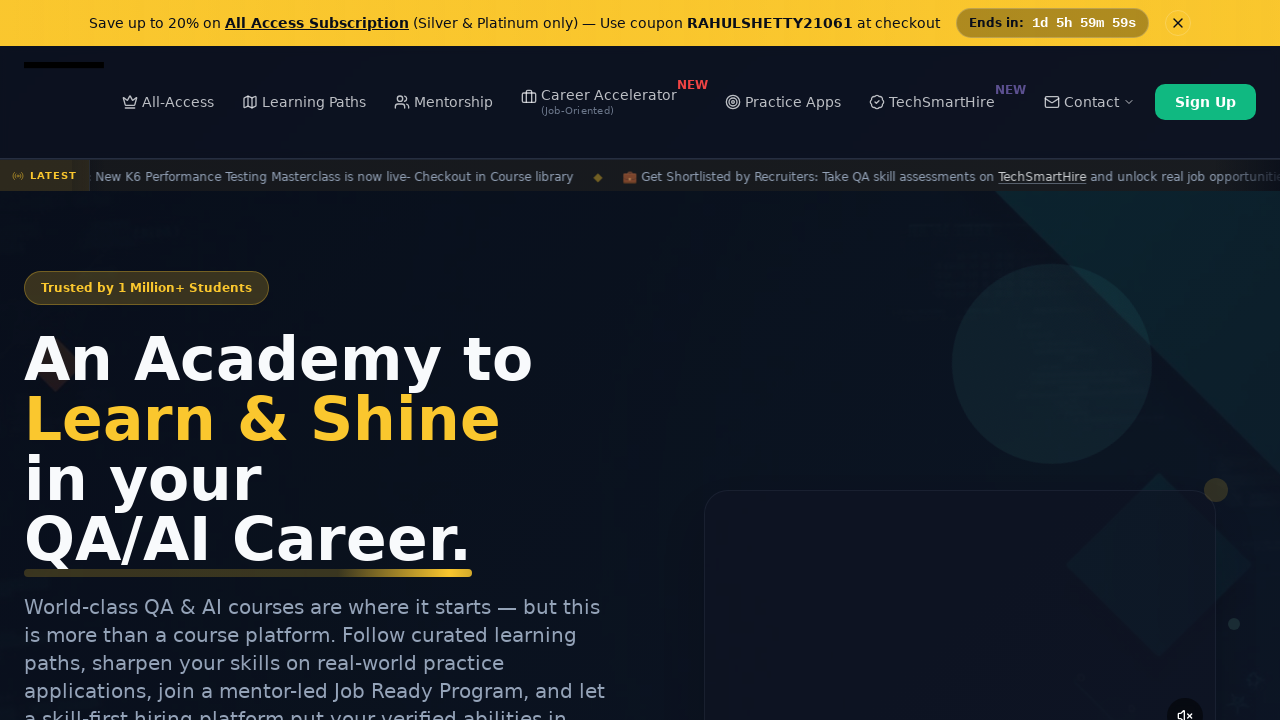

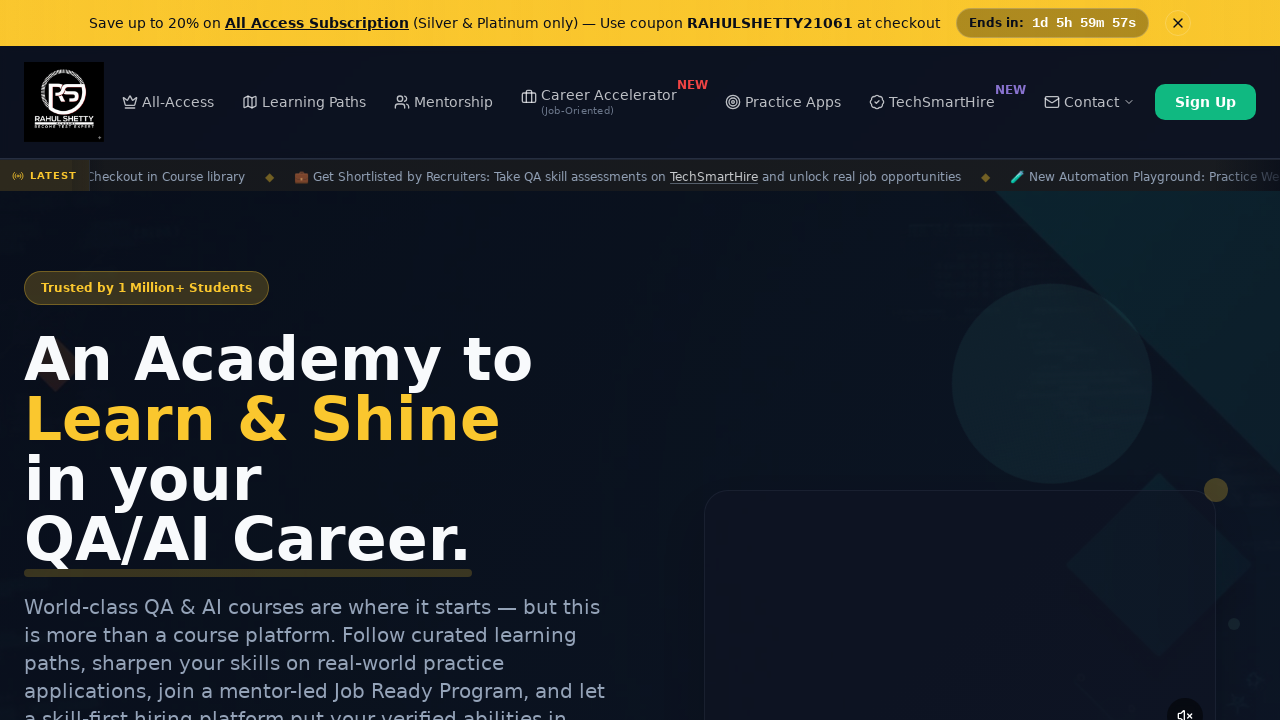